Navigates to IPO status page, clicks on a dropdown selector, and waits for the IPO list to load

Starting URL: https://ipostatus.kfintech.com/

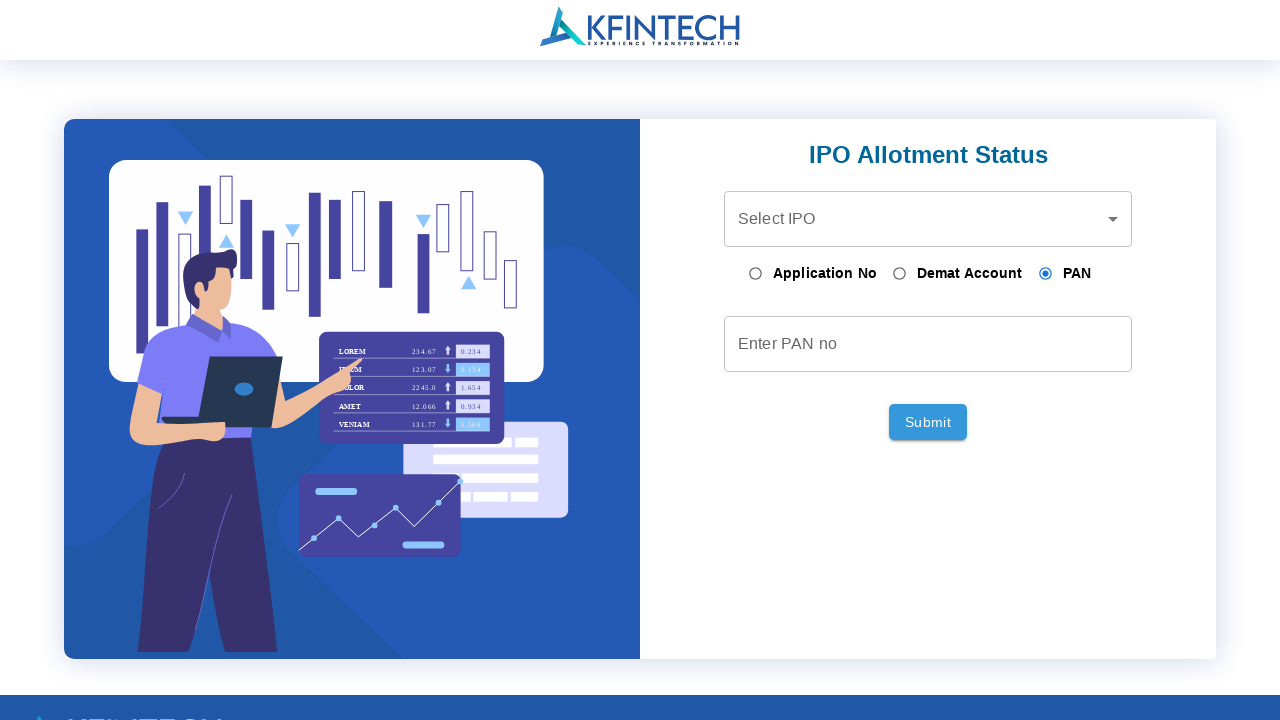

Navigated to IPO status page
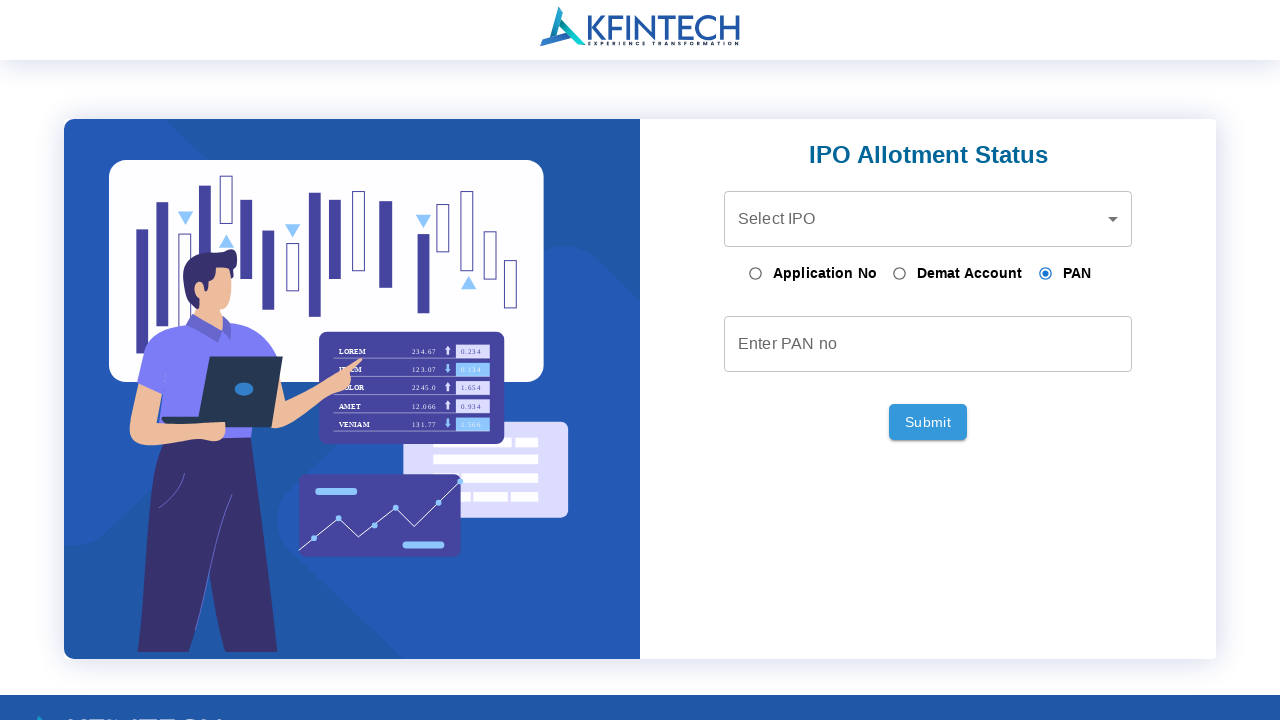

Clicked on depository dropdown selector at (928, 219) on .depository-select
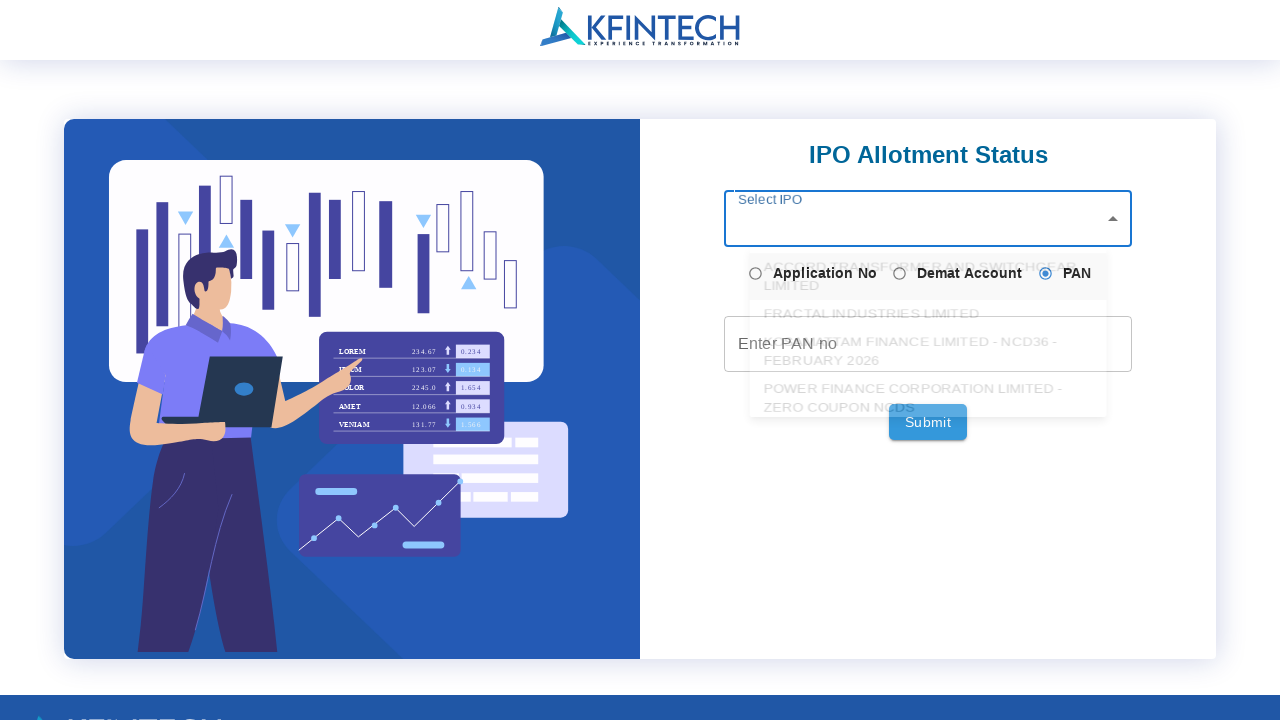

IPO list loaded successfully
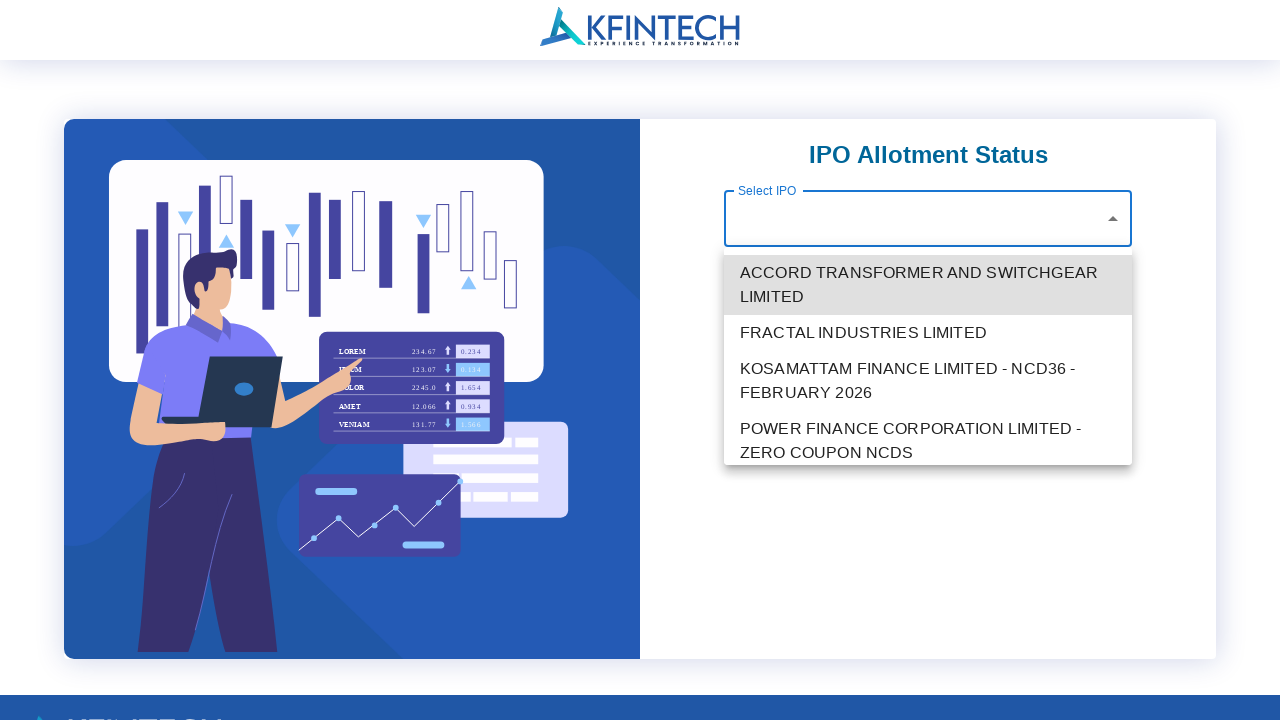

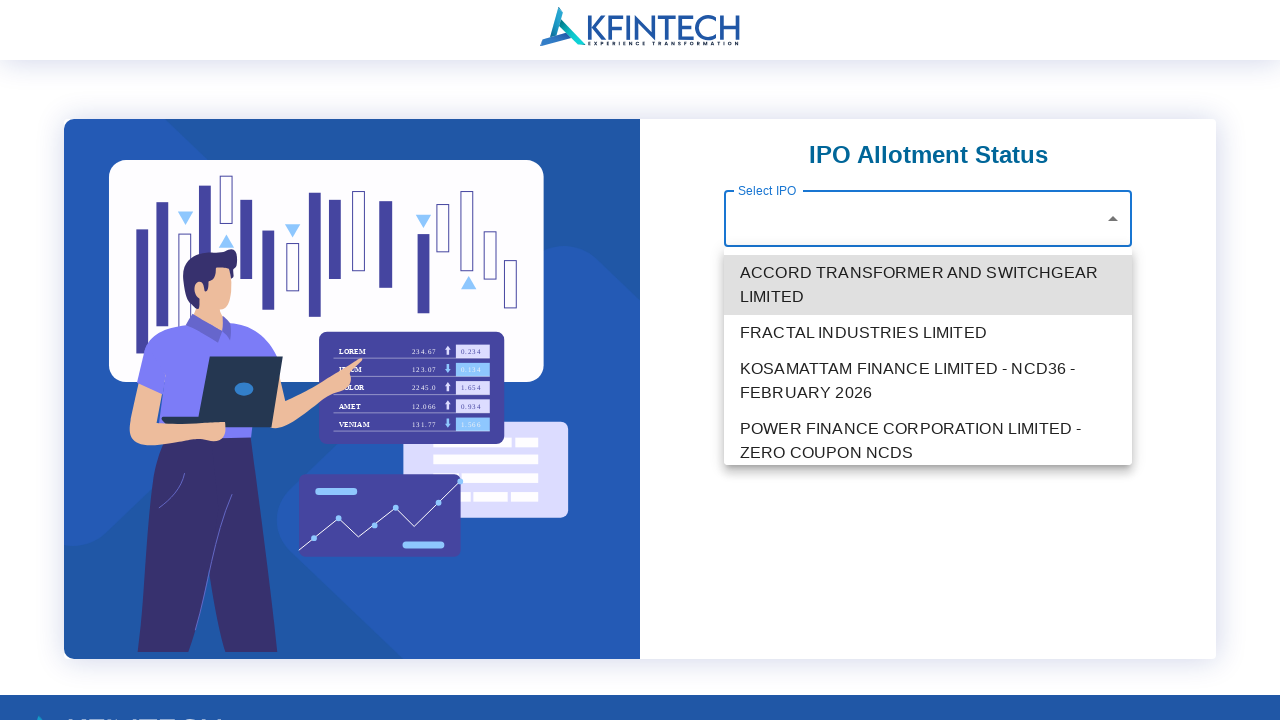